Tests the TodoMVC React application by navigating to the site and adding a new todo item to the list

Starting URL: https://todomvc.com/examples/react/dist/

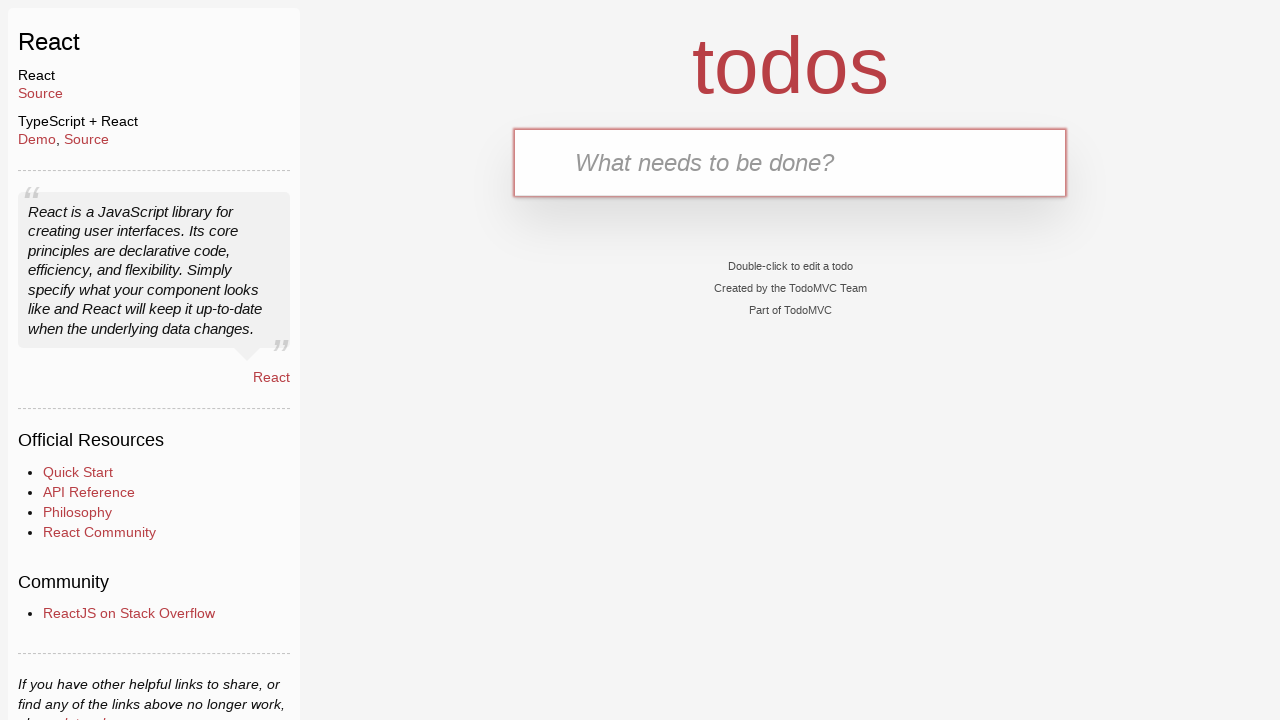

Todo input box loaded
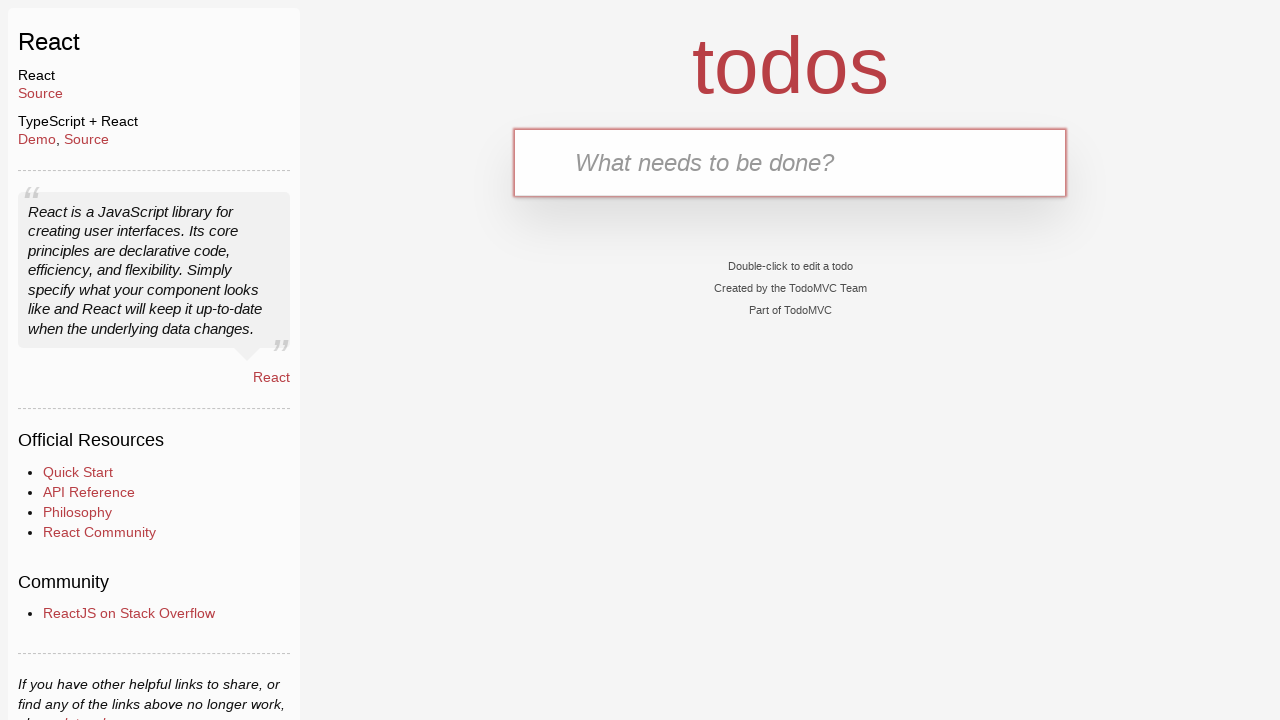

Filled todo input with 'Buy groceries' on .new-todo
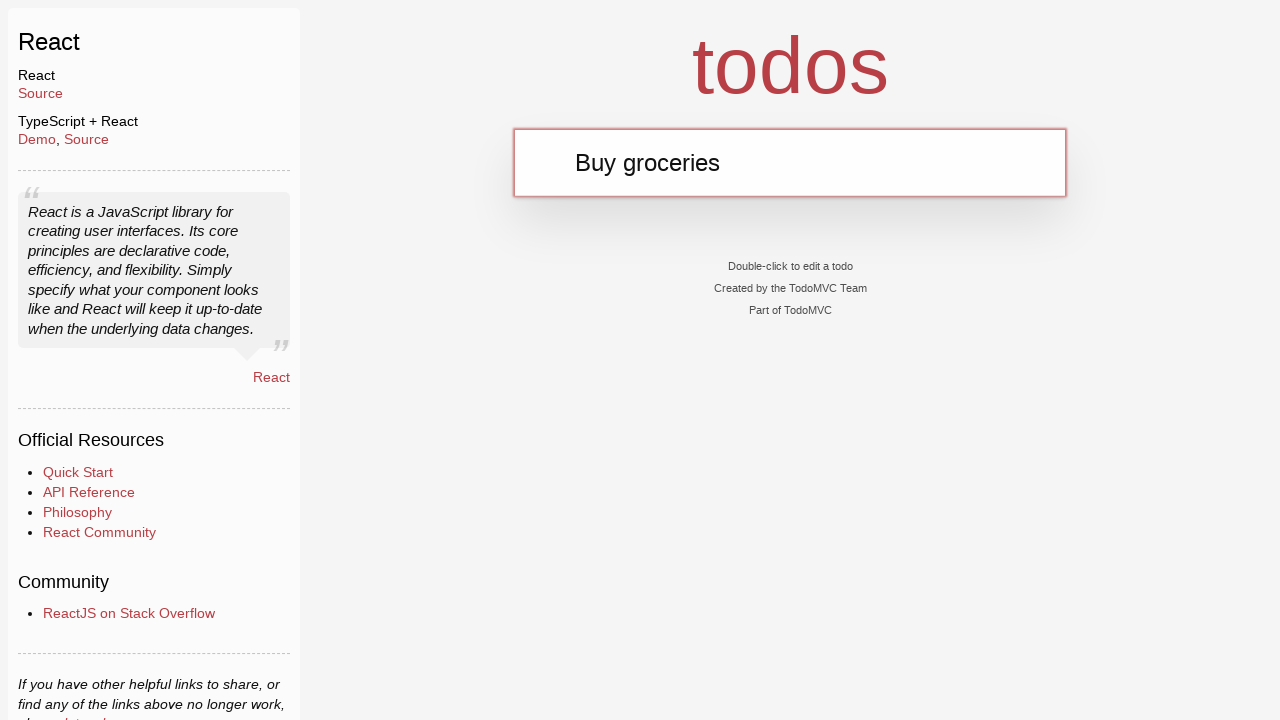

Pressed Enter to add todo item on .new-todo
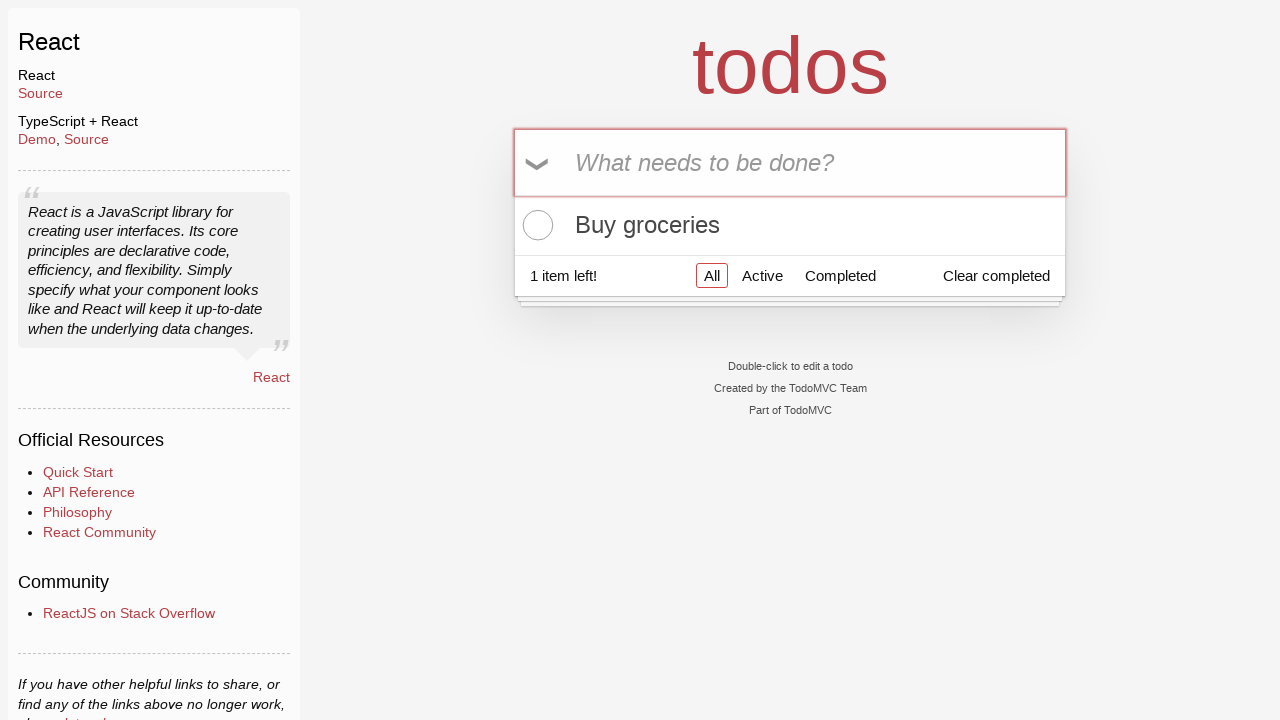

Todo item appeared in the list
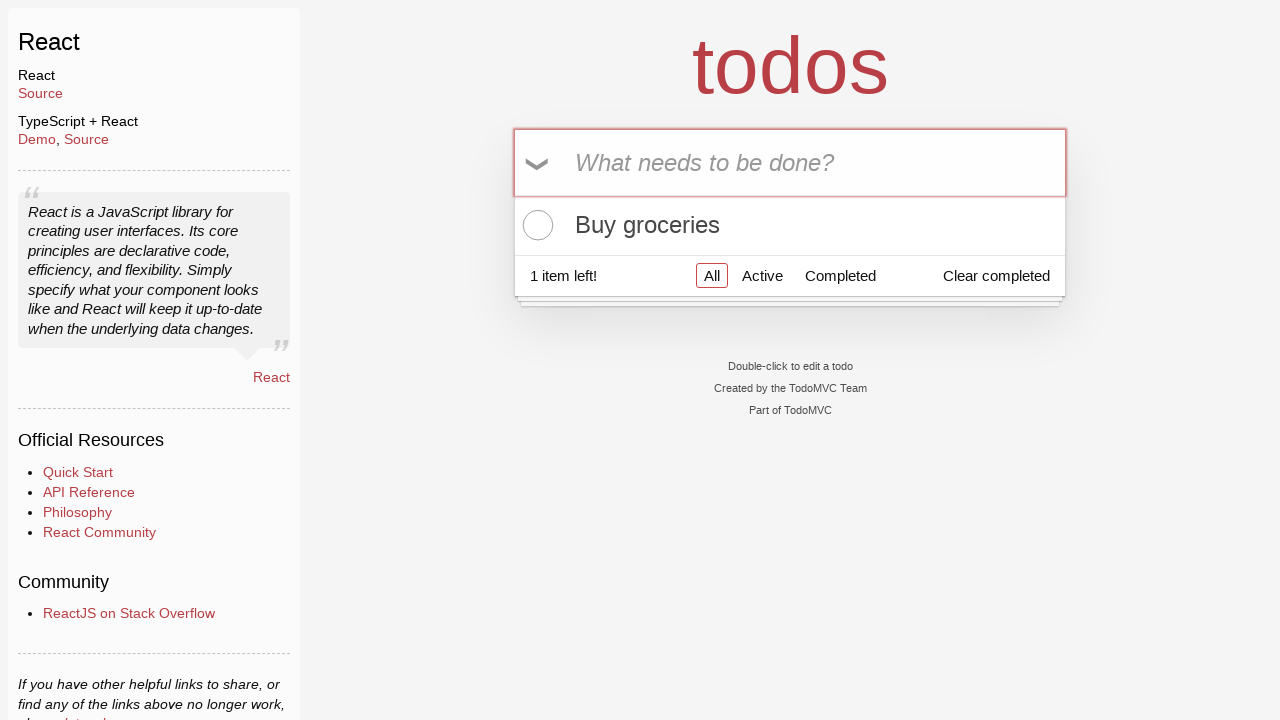

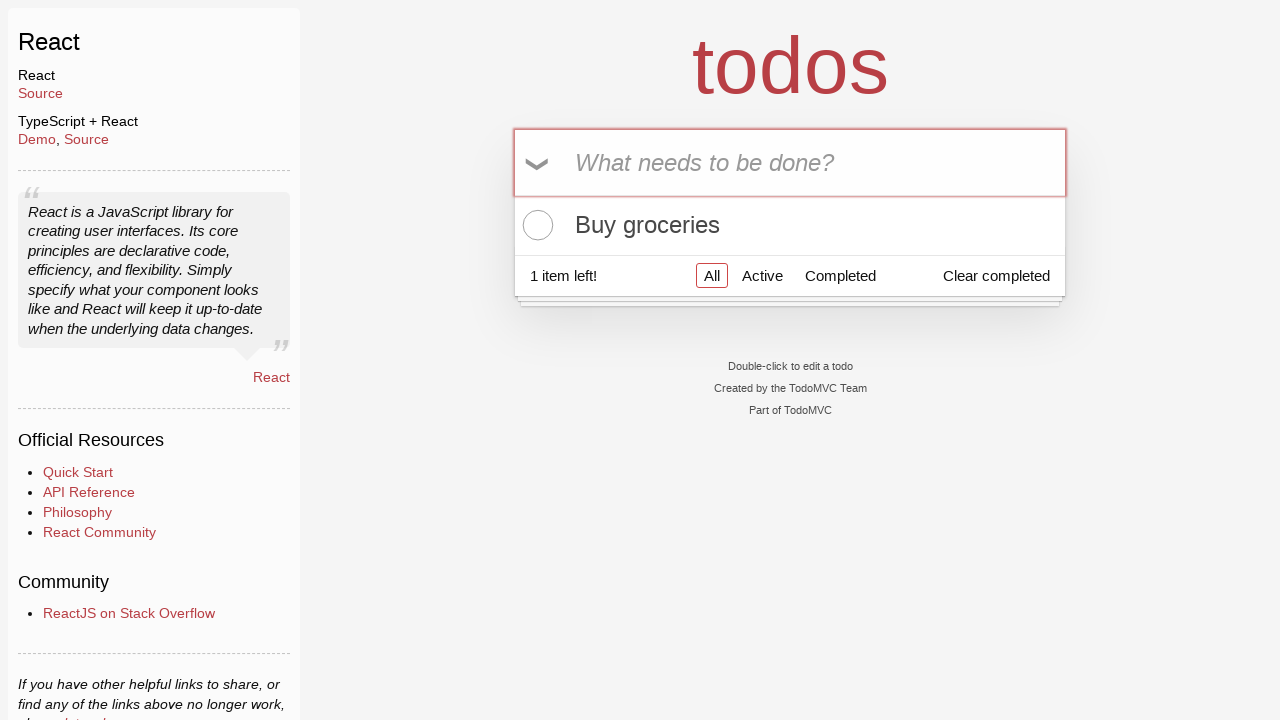